Navigates to OrangeHRM demo site and verifies the page title contains "Orange"

Starting URL: https://opensource-demo.orangehrmlive.com/

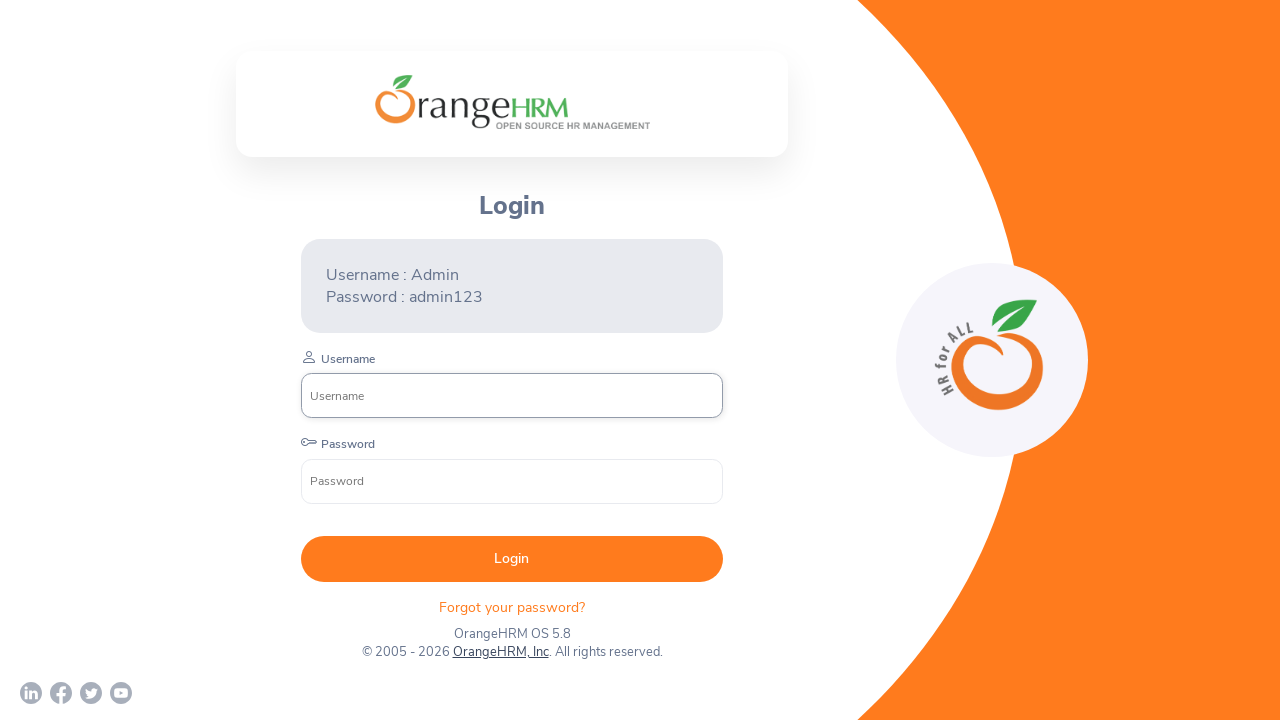

Navigated to OrangeHRM demo site
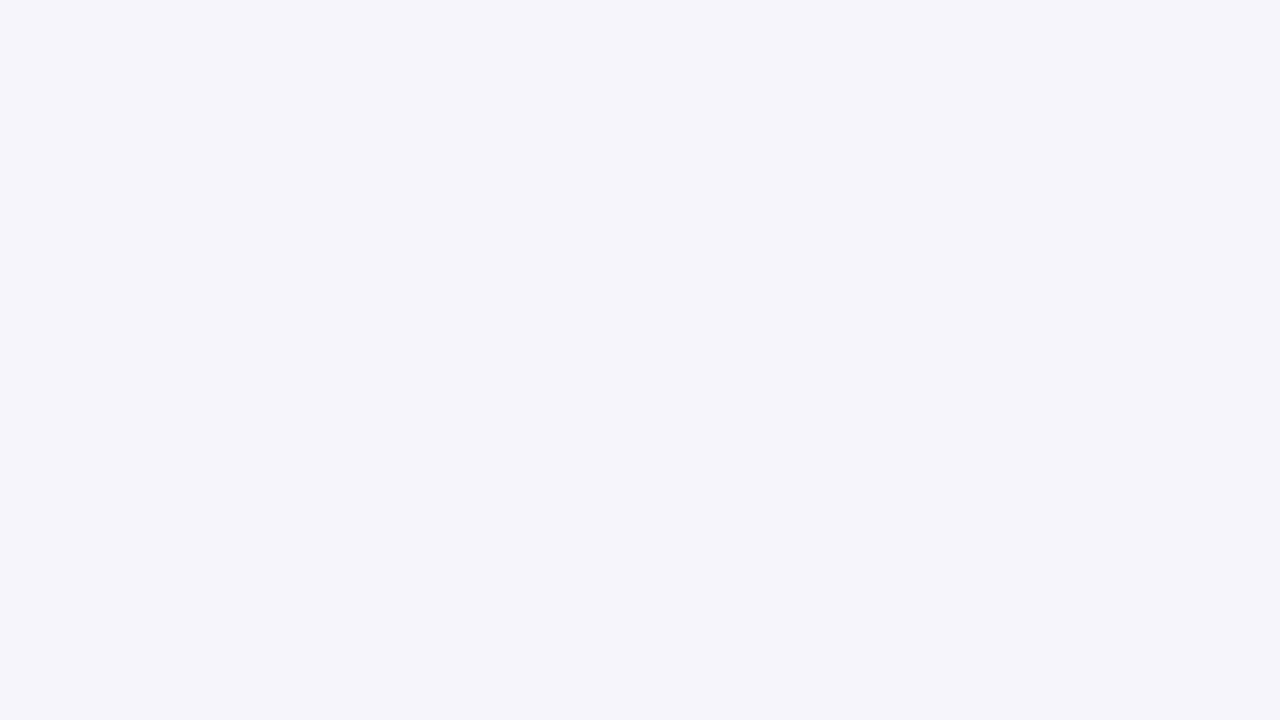

Verified page title contains 'Orange'
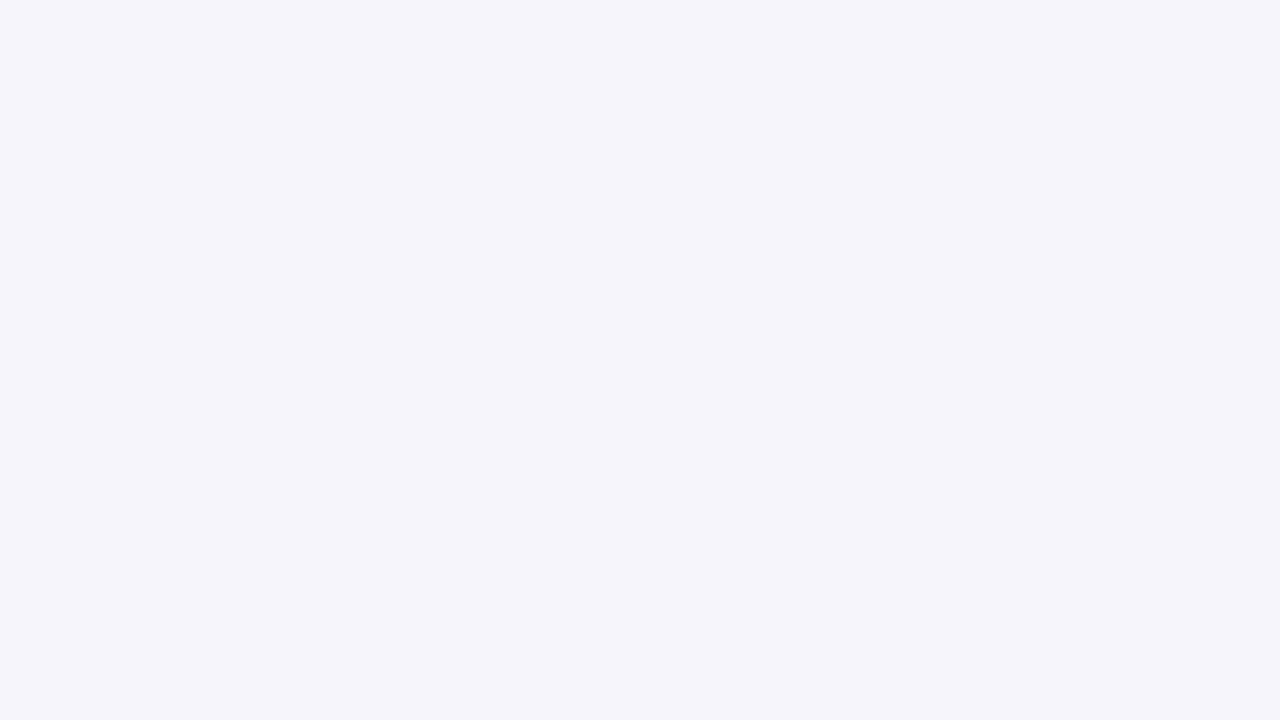

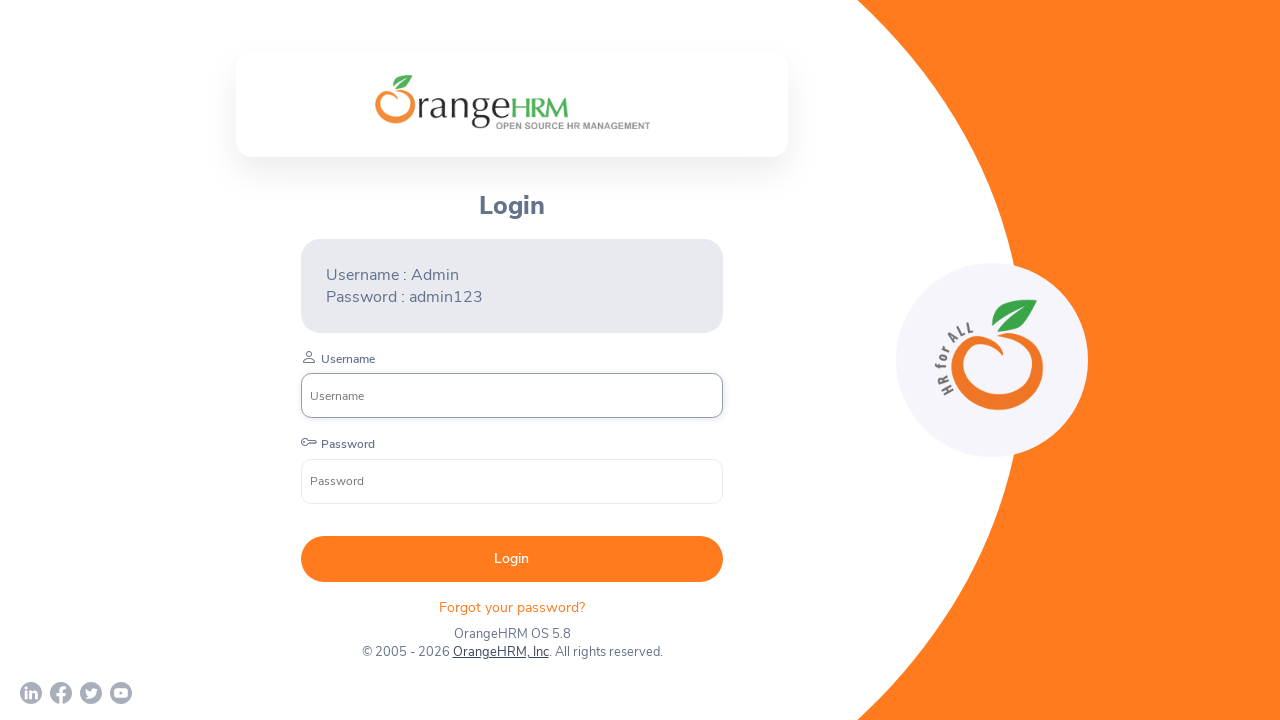